Tests JavaScript confirm alert handling by clicking a button that triggers a confirm dialog and then dismissing it

Starting URL: https://the-internet.herokuapp.com/javascript_alerts

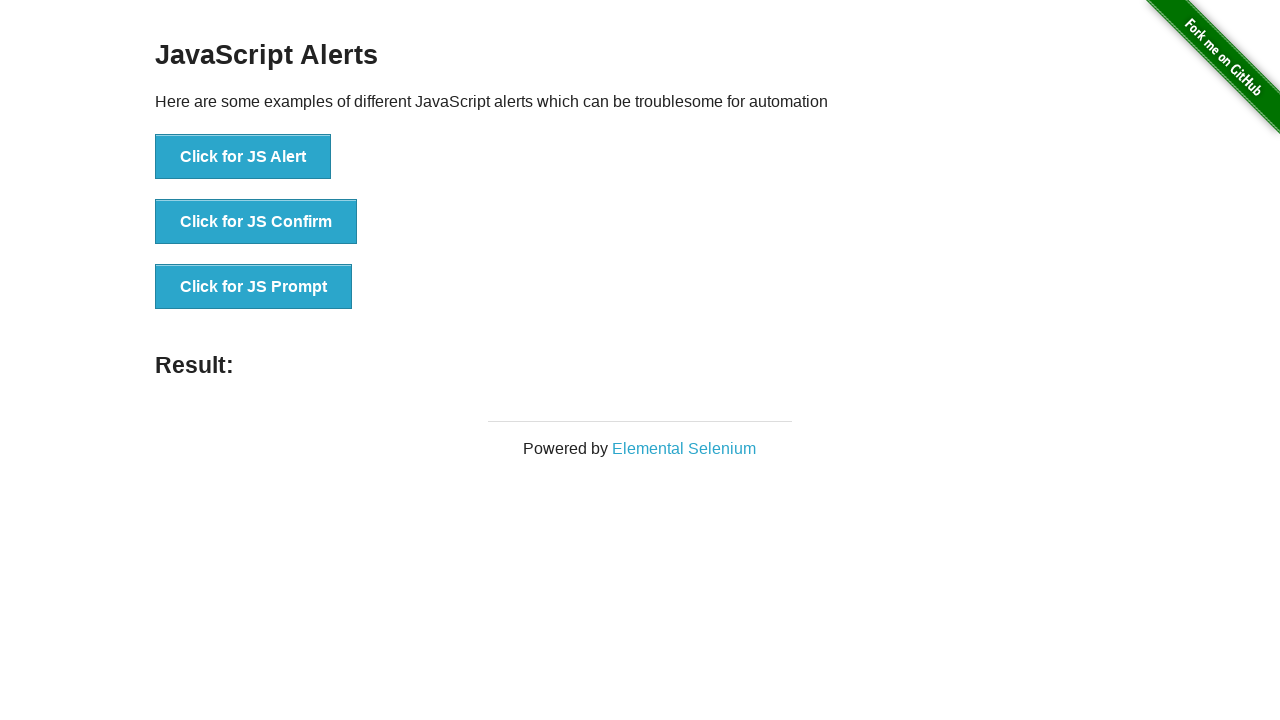

Clicked the 'Click for JS Confirm' button to trigger confirm dialog at (256, 222) on xpath=//button[normalize-space()='Click for JS Confirm']
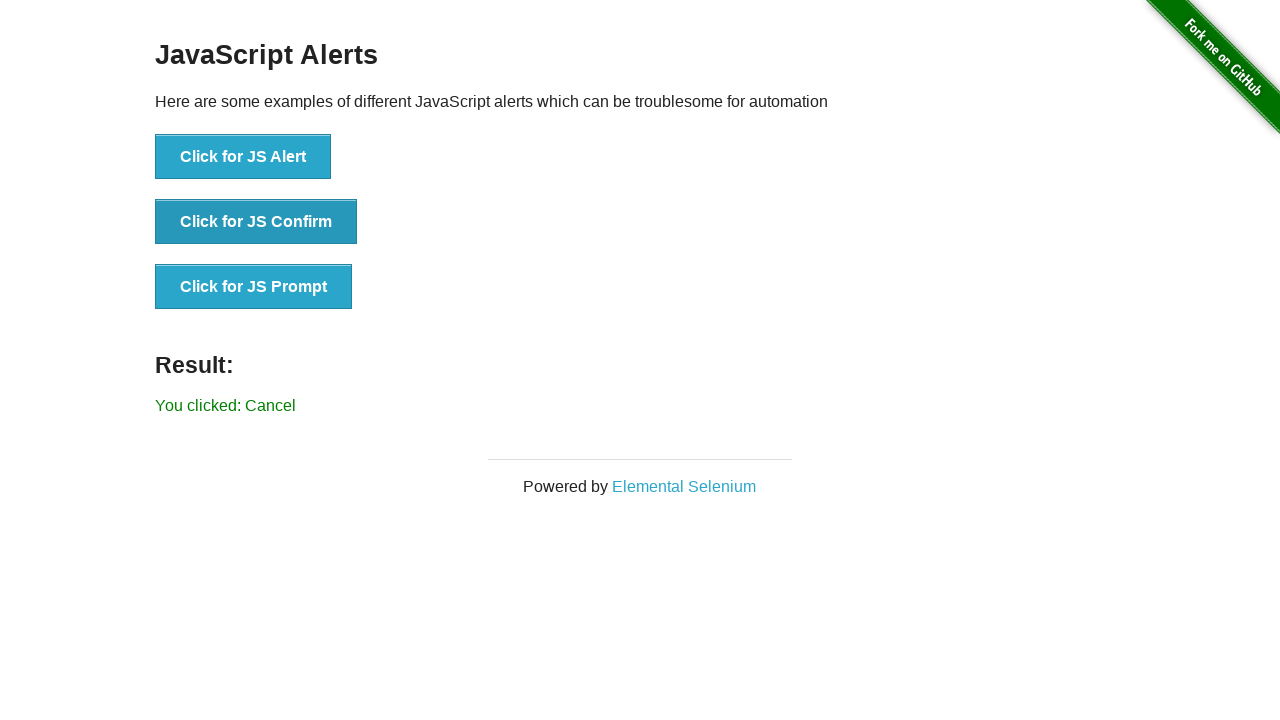

Registered dialog handler to dismiss confirm dialog
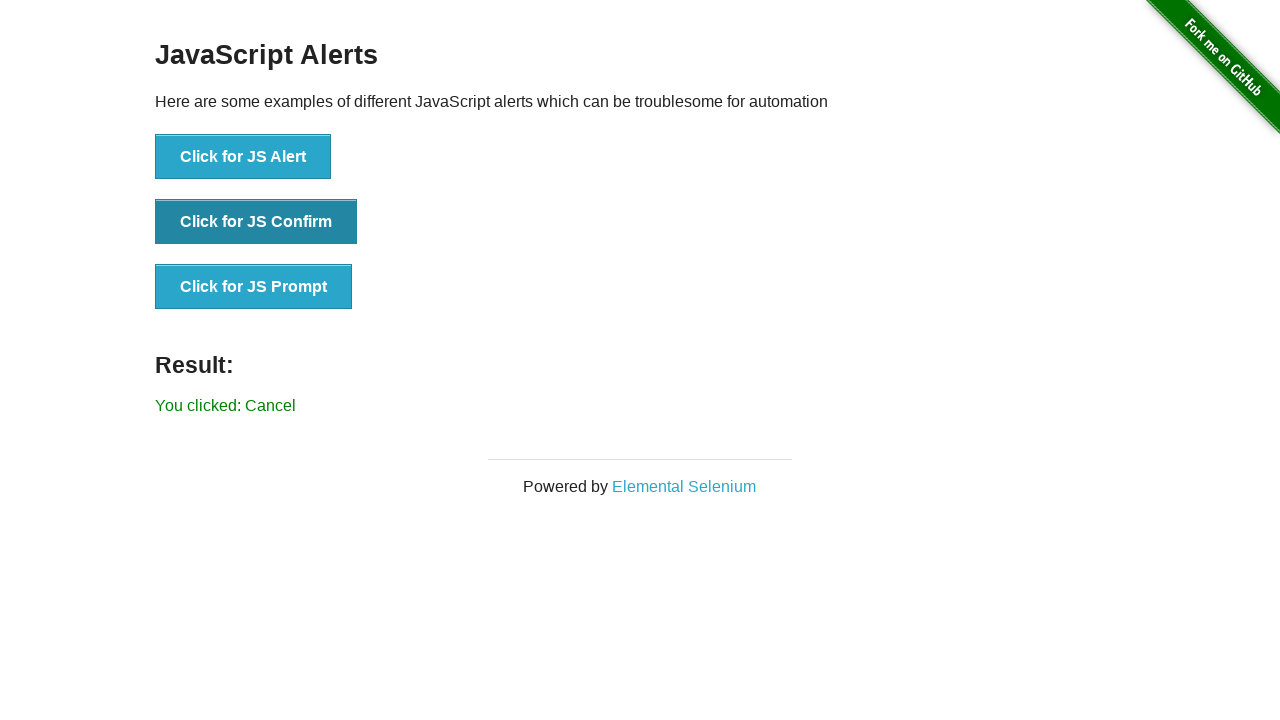

Clicked the 'Click for JS Confirm' button again with dialog handler active at (256, 222) on xpath=//button[normalize-space()='Click for JS Confirm']
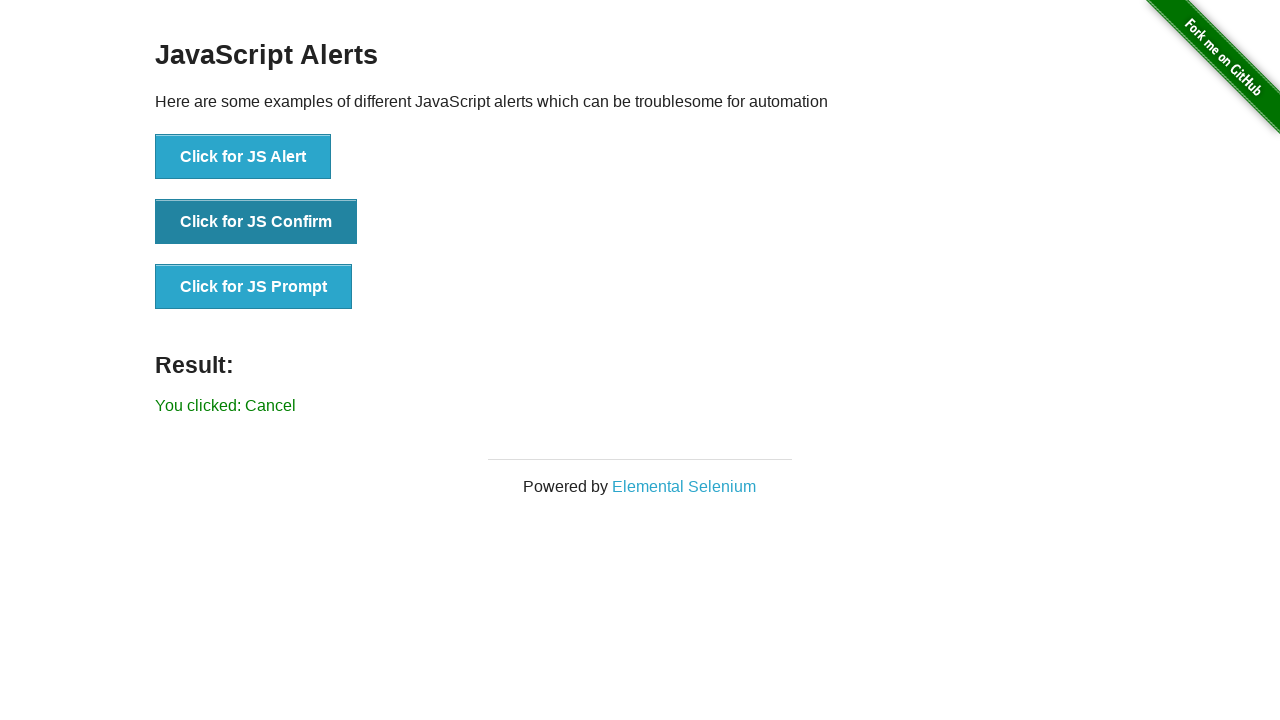

Result text element loaded after dismissing confirm dialog
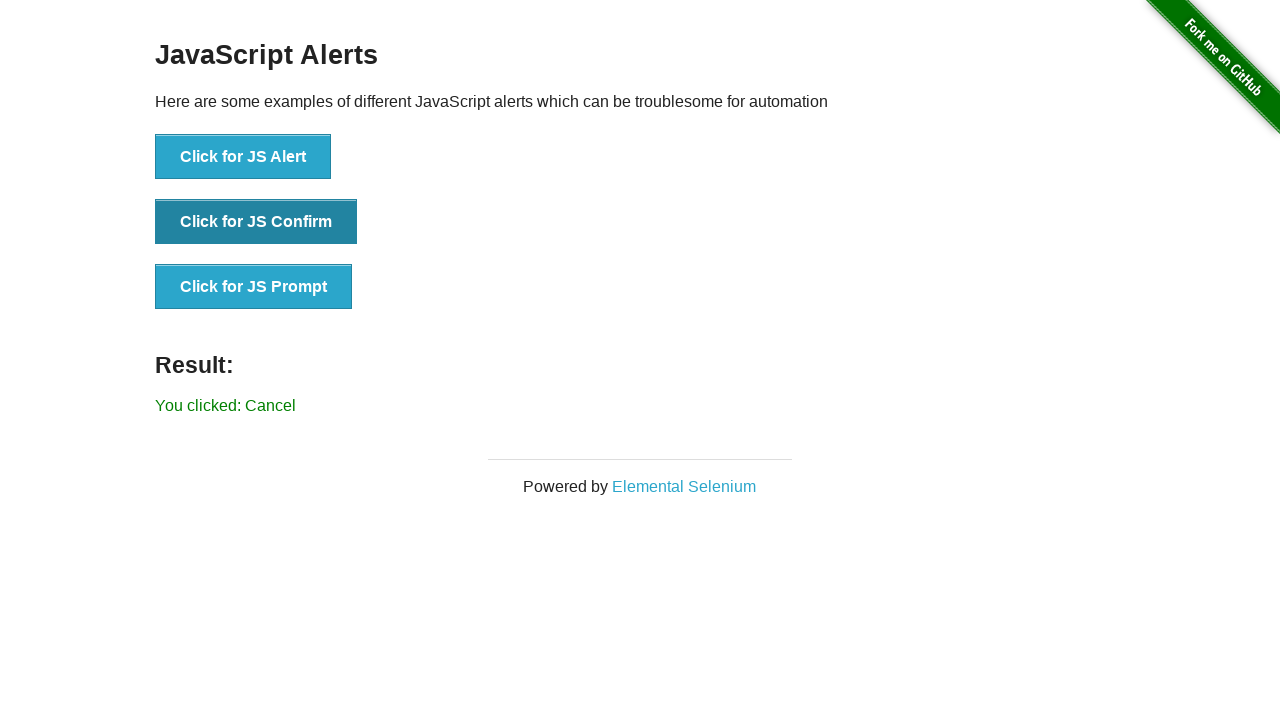

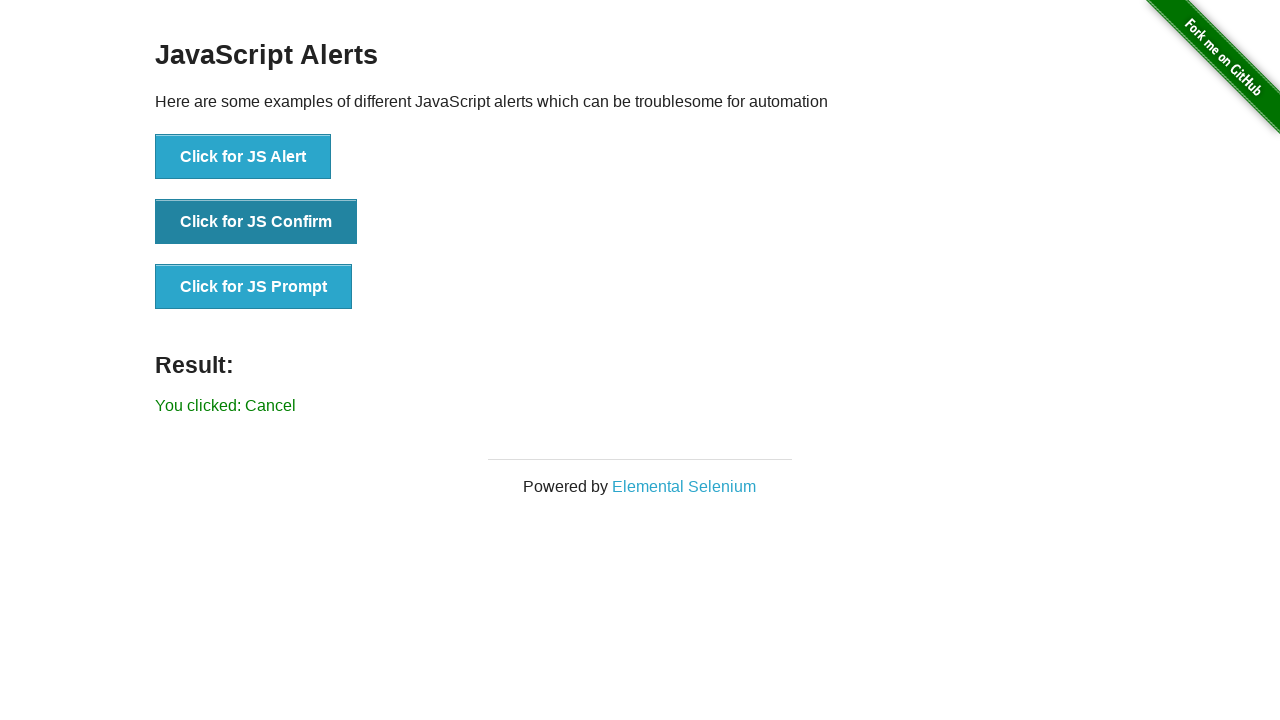